Tests the registration form by filling in first name, last name, and email fields on an e-commerce registration page

Starting URL: https://ecommerce-playground.lambdatest.io/index.php?route=account/register

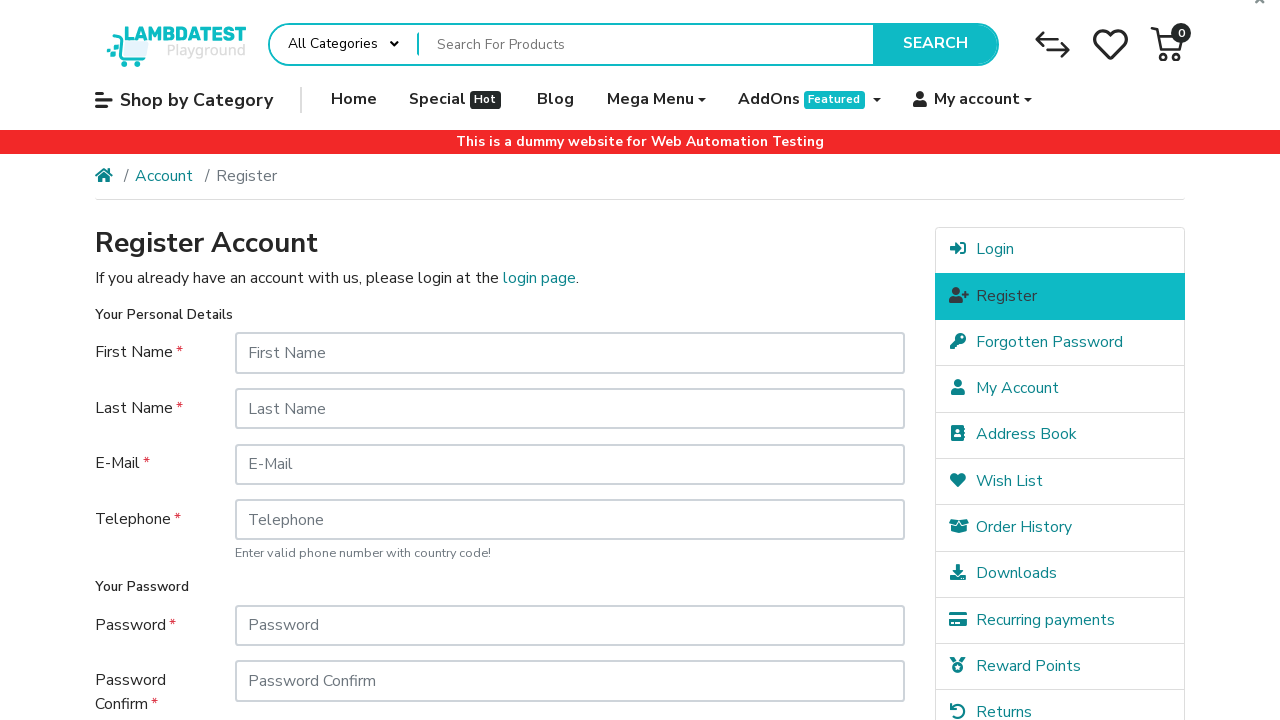

Filled first name field with 'Carlos Silva' on #input-firstname
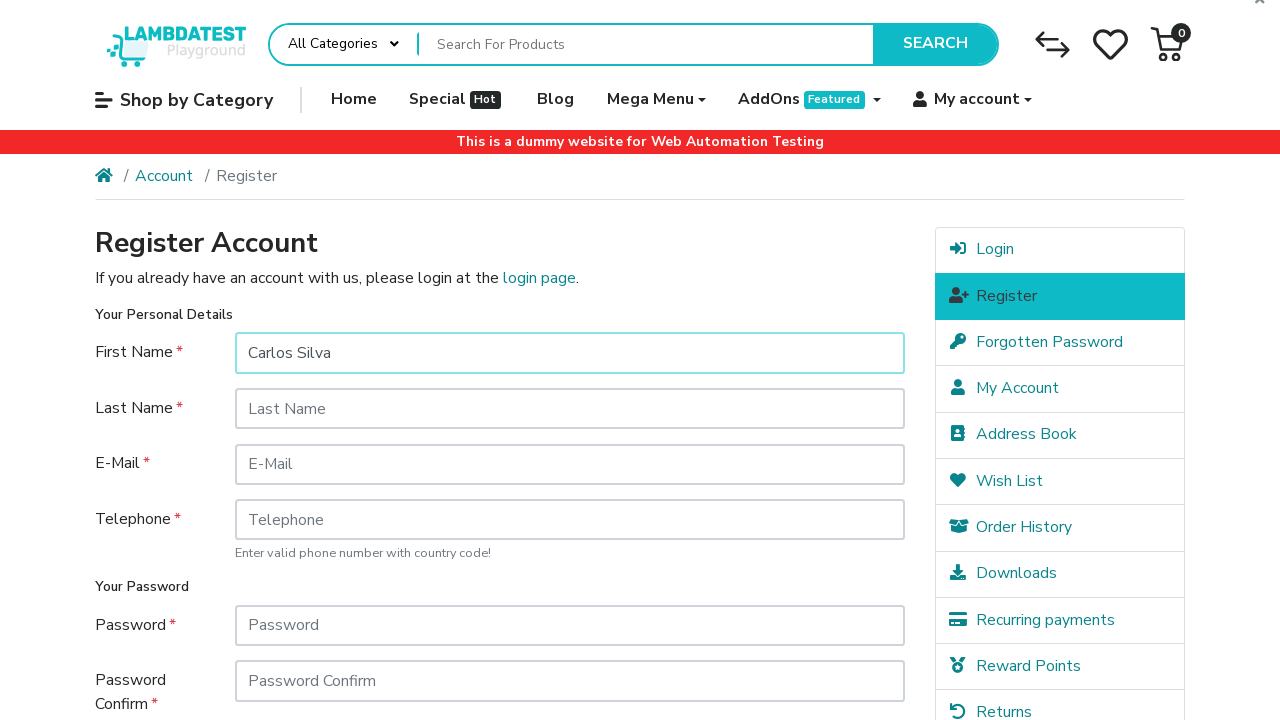

Filled last name field with 'Rodrigues' on #input-lastname
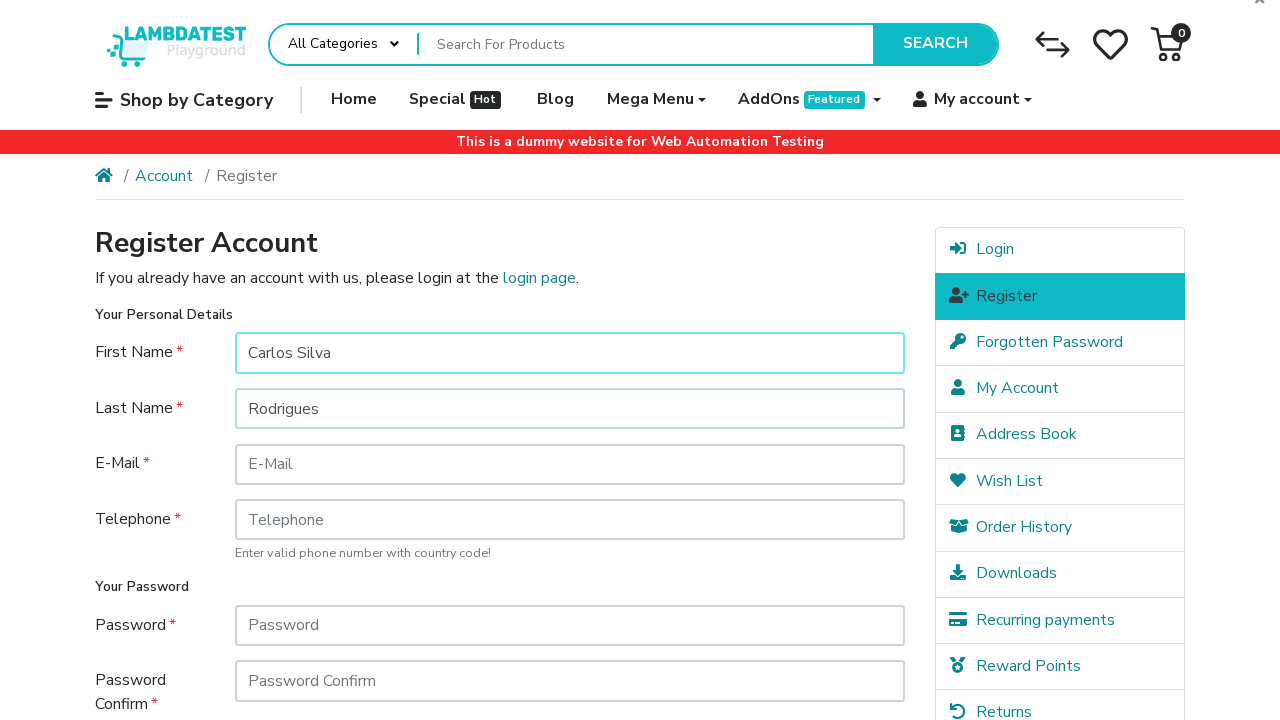

Filled email field with 'carlos.rodrigues@example.com' on #input-email
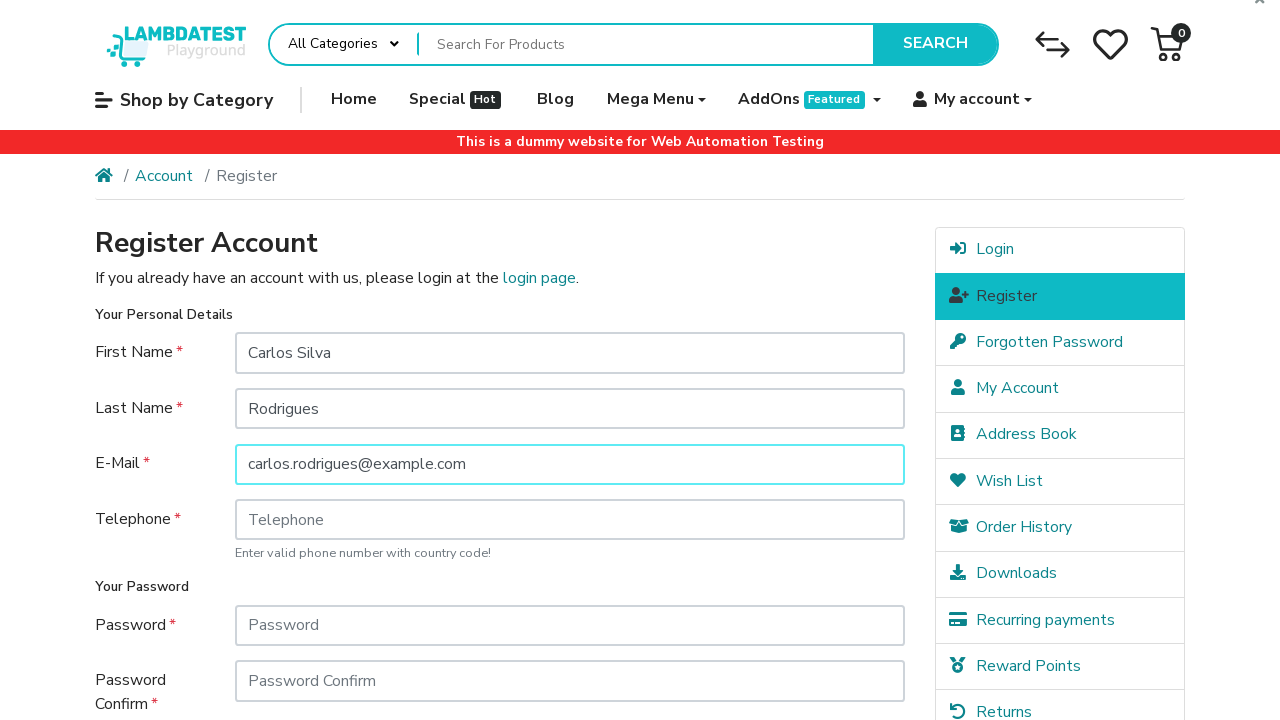

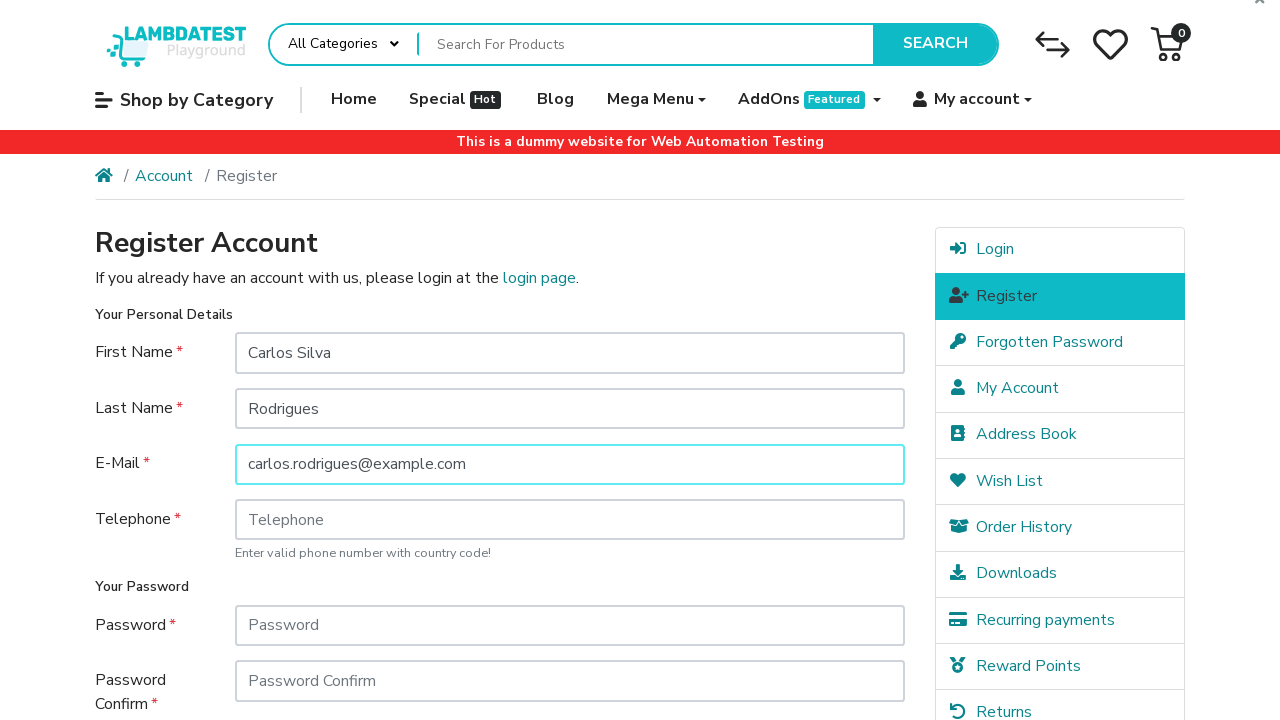